Tests jQuery UI selectable functionality by clicking and holding to select multiple items in a list

Starting URL: https://jqueryui.com/selectable/

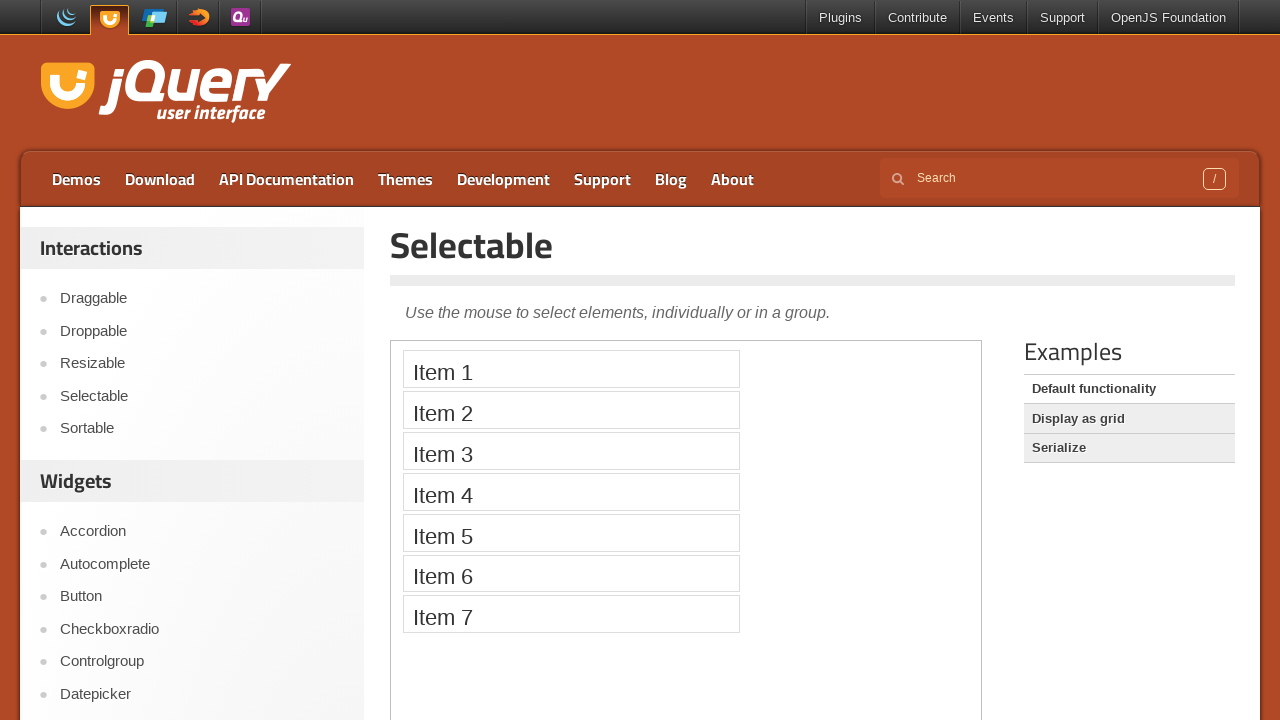

Located demo frame
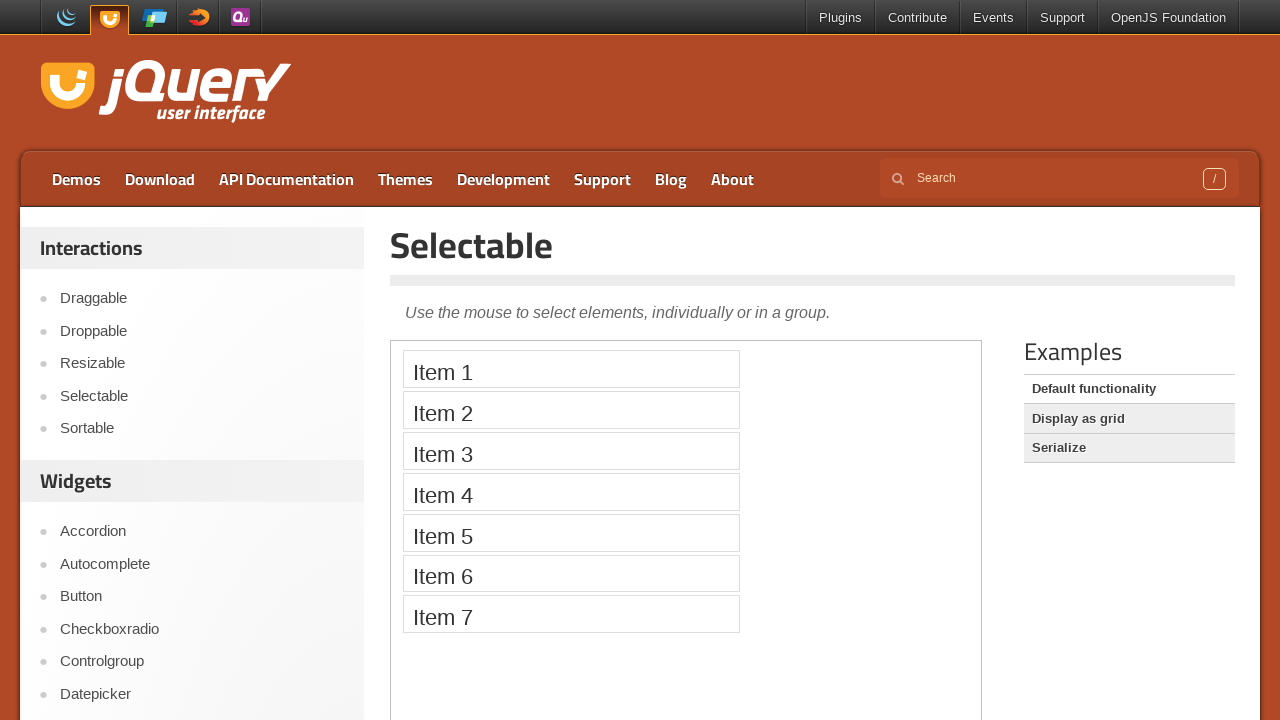

Located first selectable item
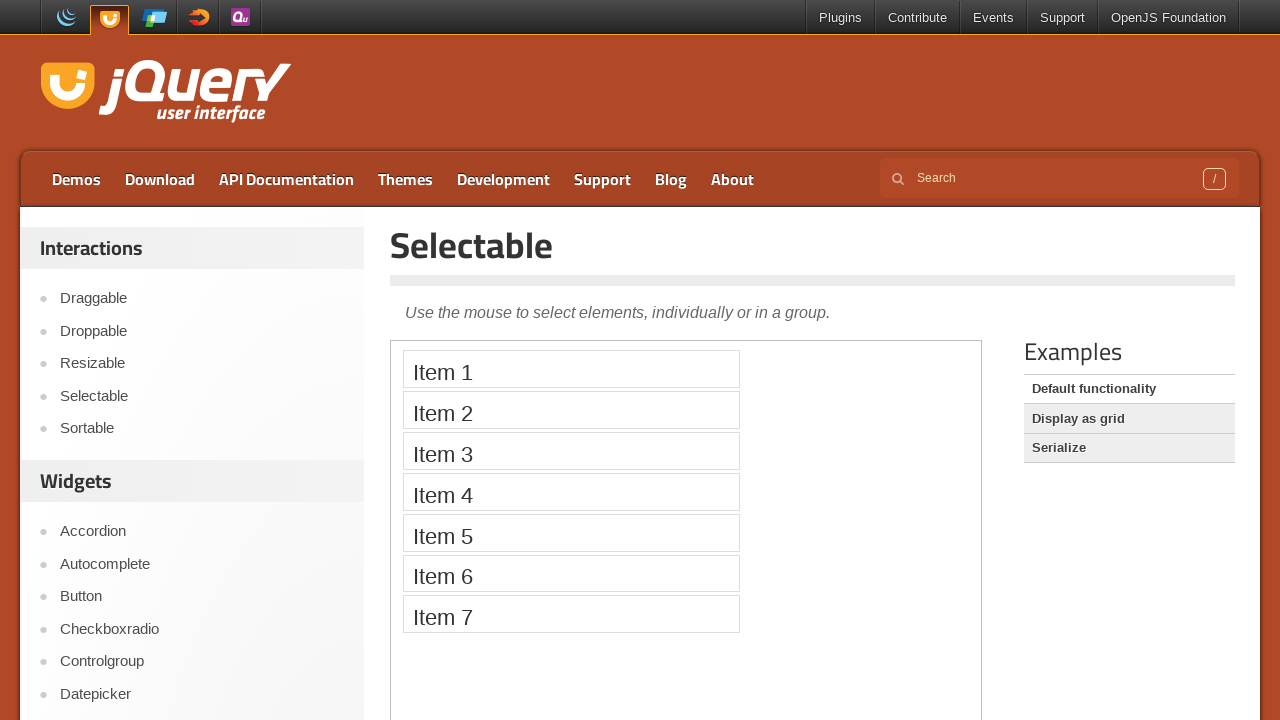

Located fourth selectable item
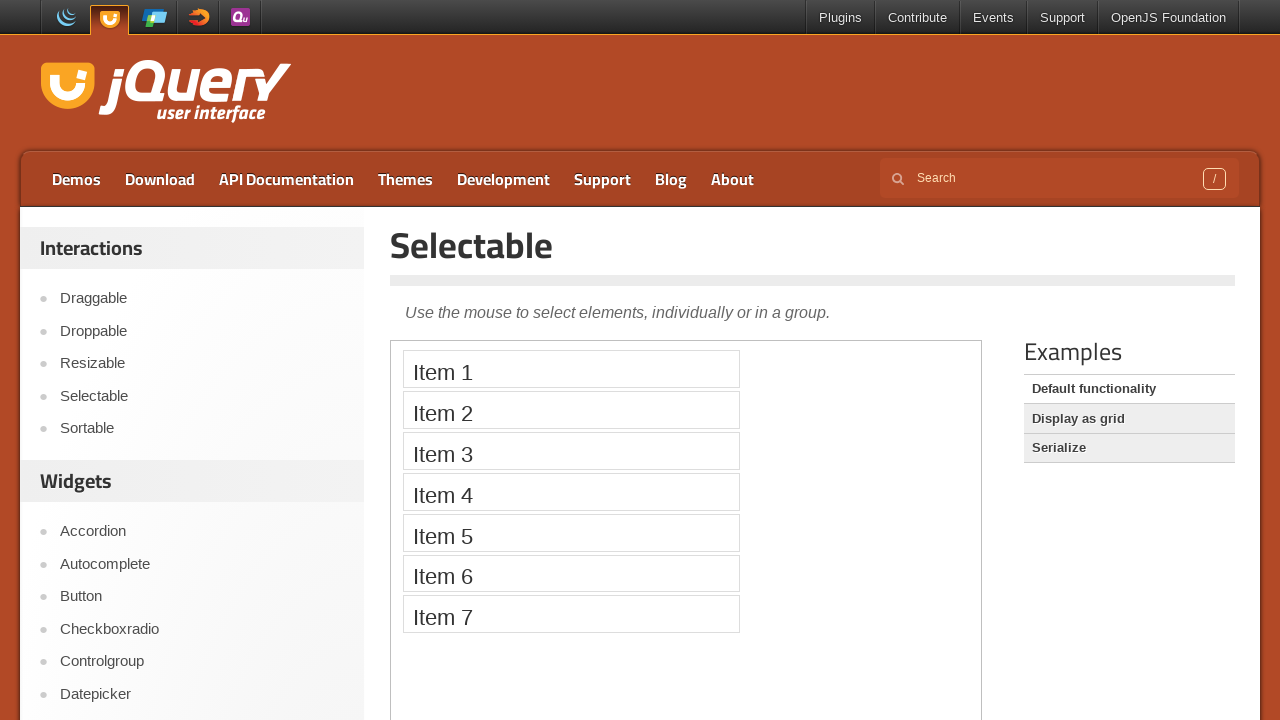

Hovered over first item at (571, 369) on .demo-frame >> internal:control=enter-frame >> #selectable > li:nth-child(1)
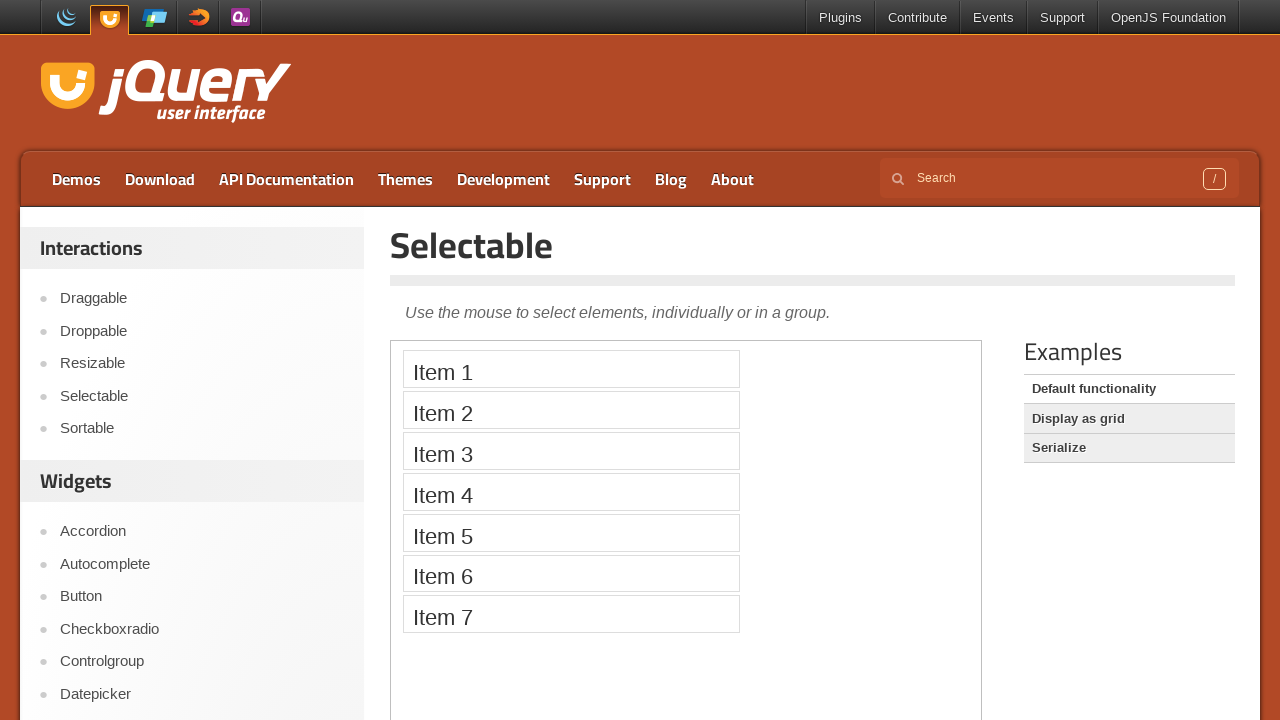

Mouse button pressed down on first item at (571, 369)
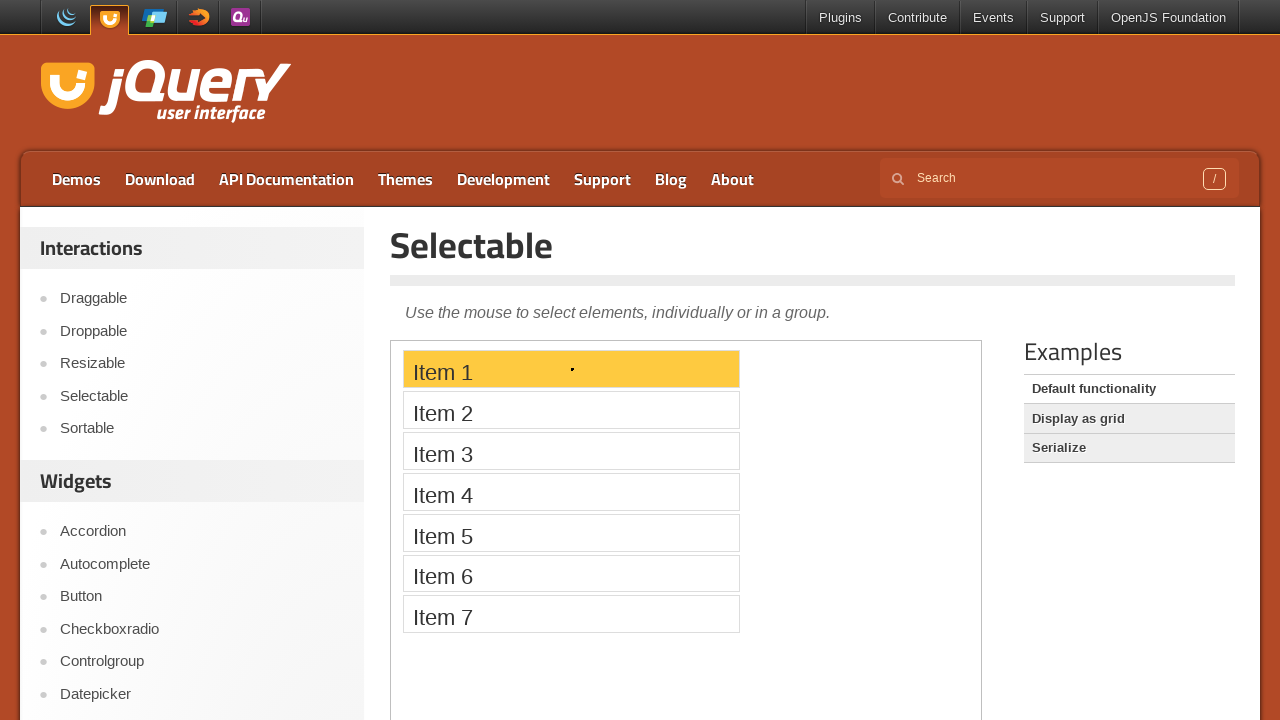

Hovered over fourth item while holding mouse button at (571, 492) on .demo-frame >> internal:control=enter-frame >> #selectable > li:nth-child(4)
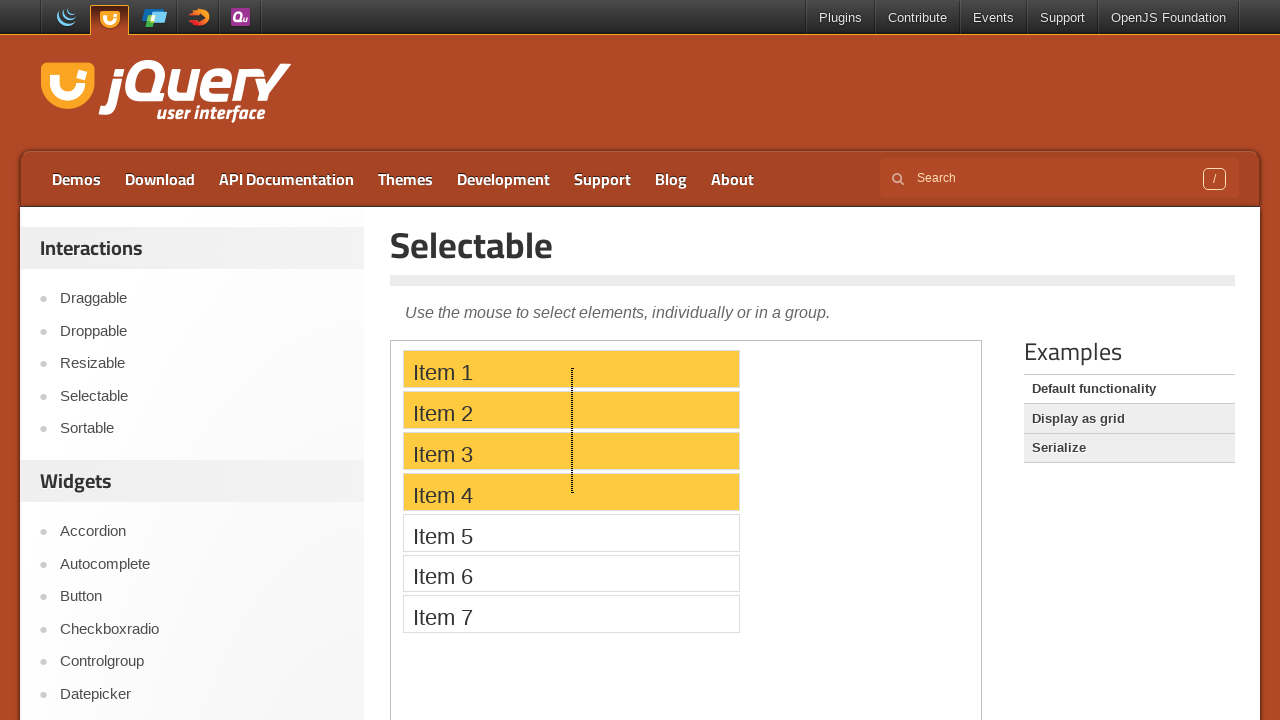

Mouse button released, completing click and hold selection from item 1 to item 4 at (571, 492)
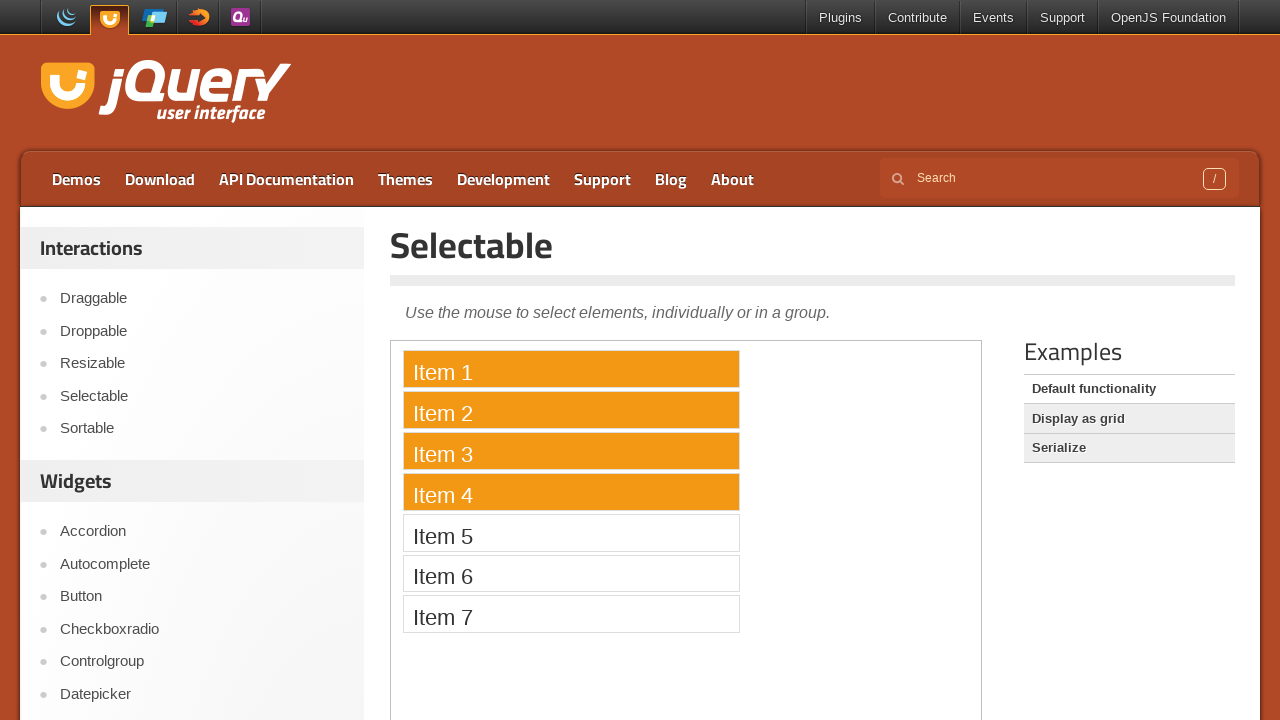

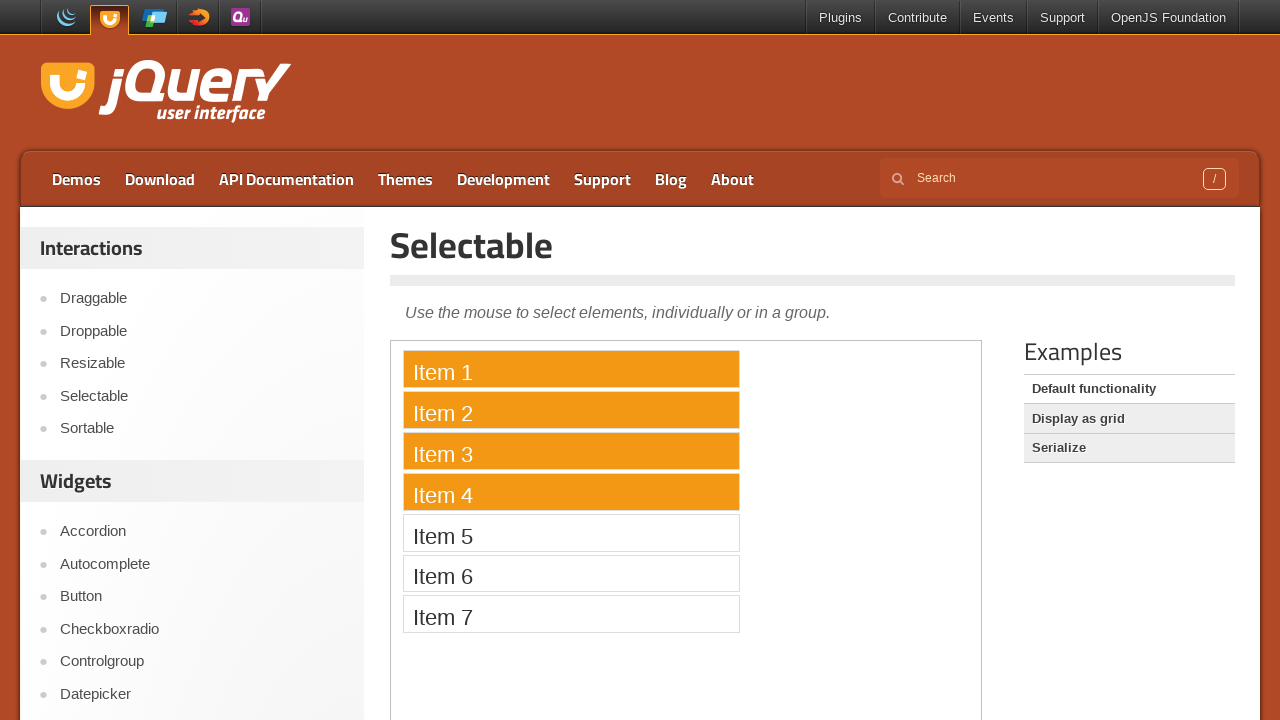